Fills out a comprehensive practice form on DemoQA website including text fields, radio buttons, checkboxes, date picker, dropdowns, and form submission

Starting URL: https://demoqa.com/automation-practice-form

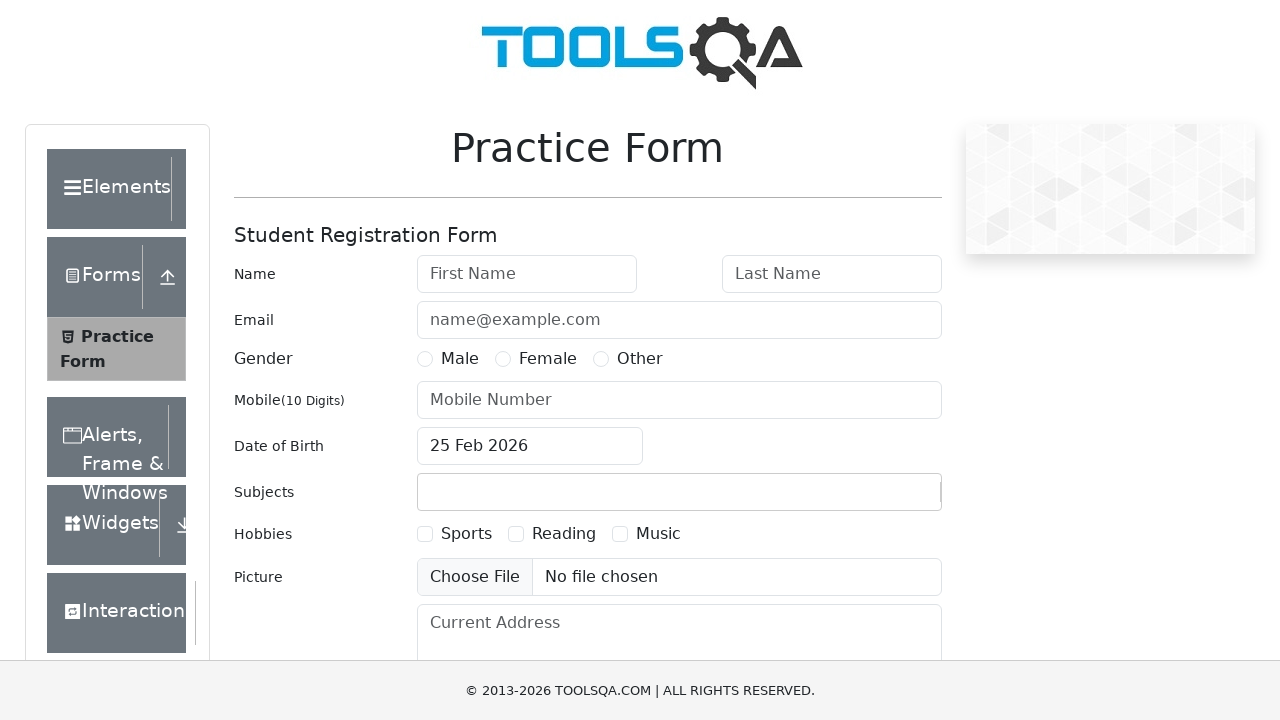

Filled first name field with 'John' on #firstName
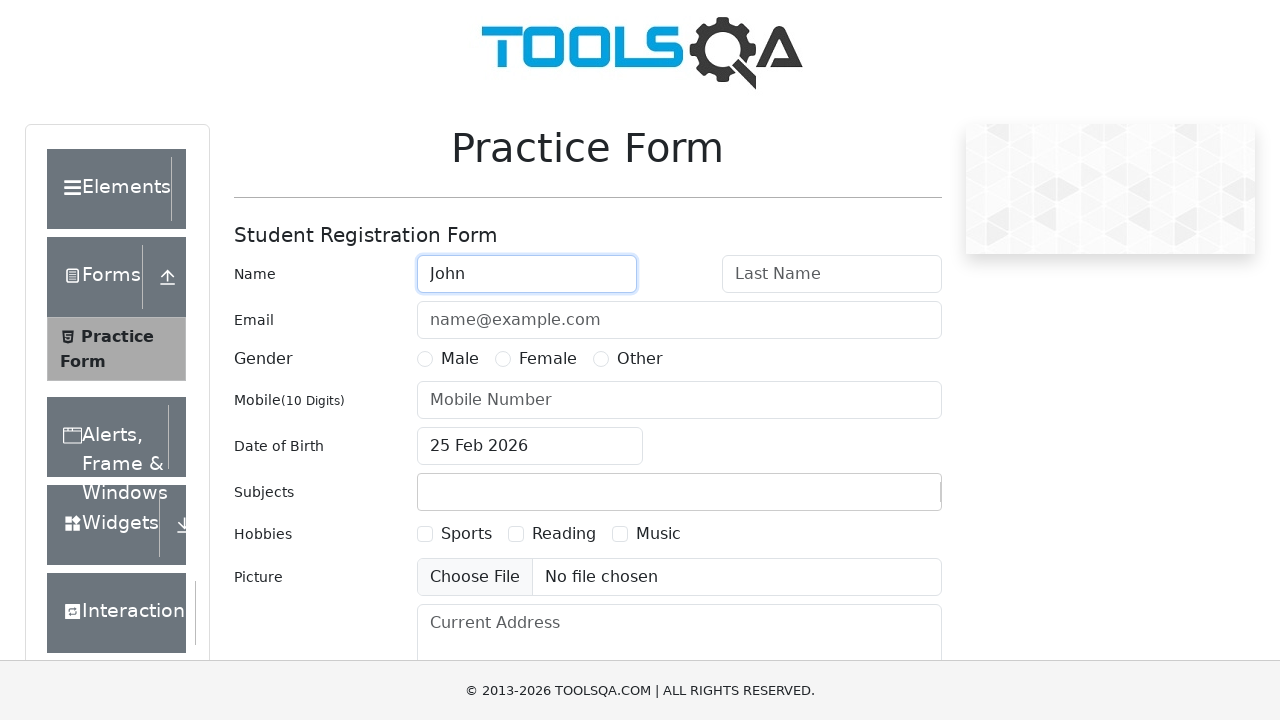

Filled last name field with 'Smith' on #lastName
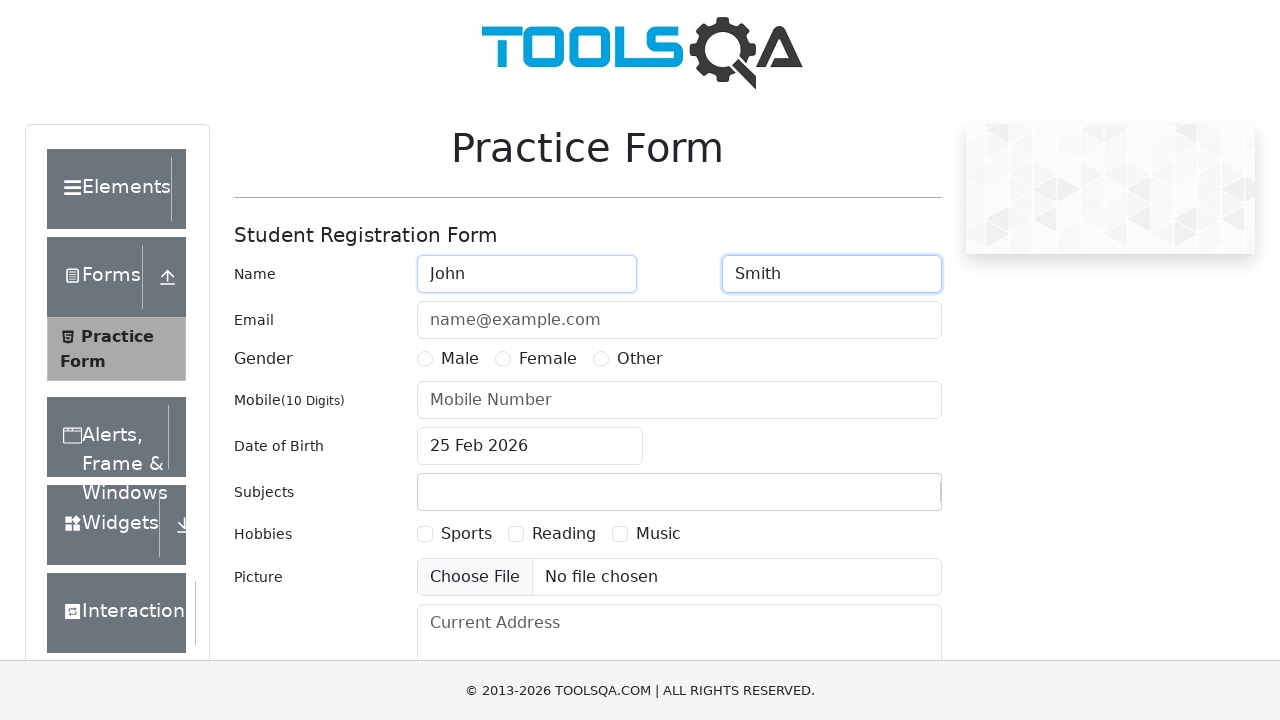

Filled email field with 'johnsmith2024@example.com' on #userEmail
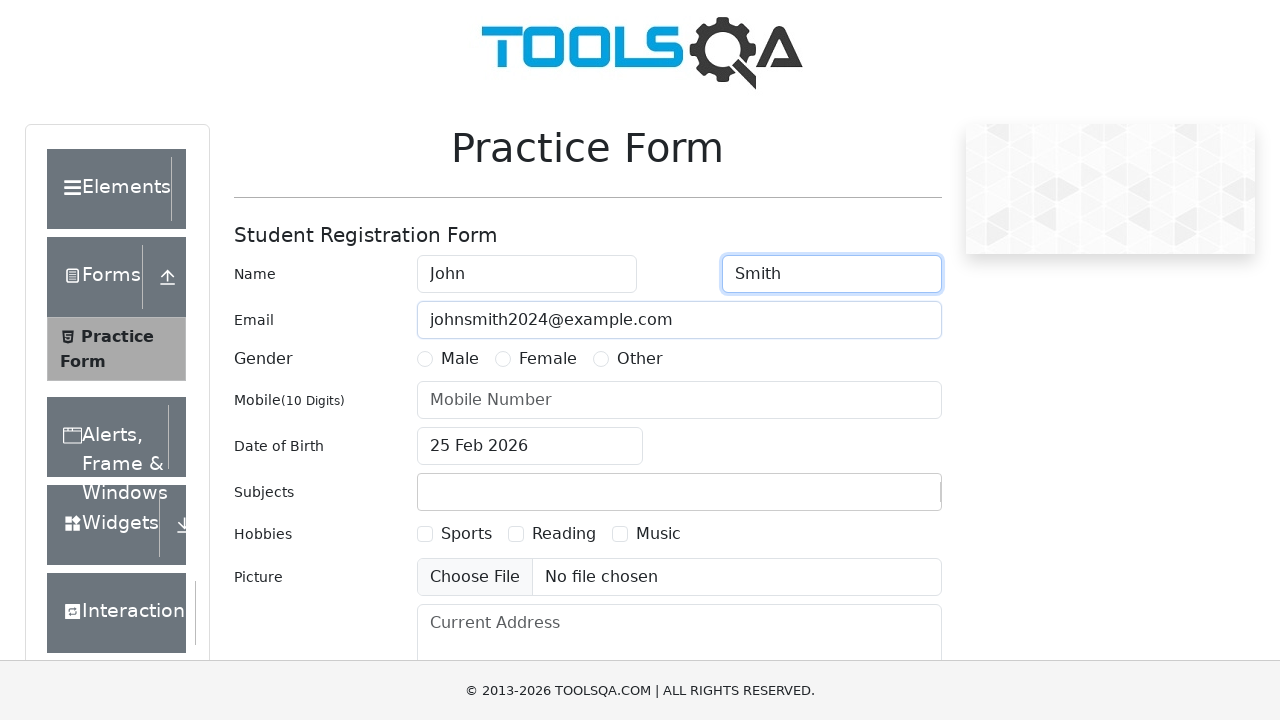

Filled phone number field with '5551234567' on #userNumber
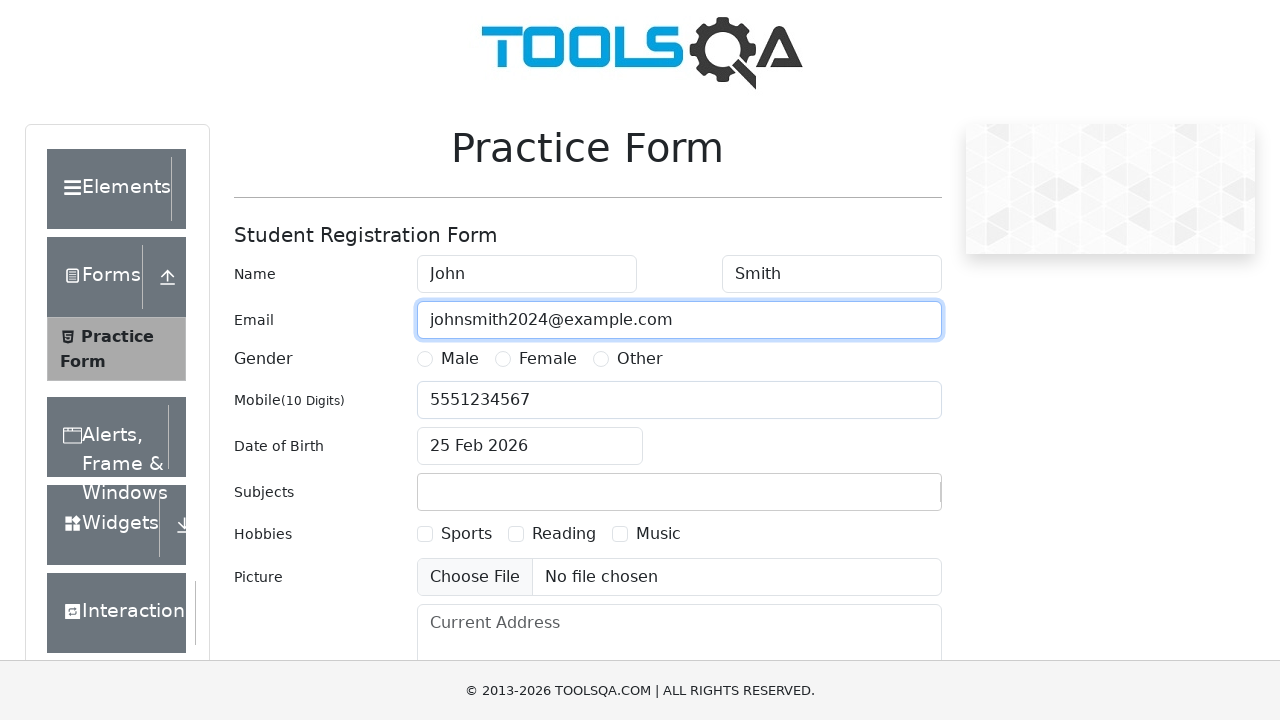

Filled subjects field with 'Maths' on #subjectsInput
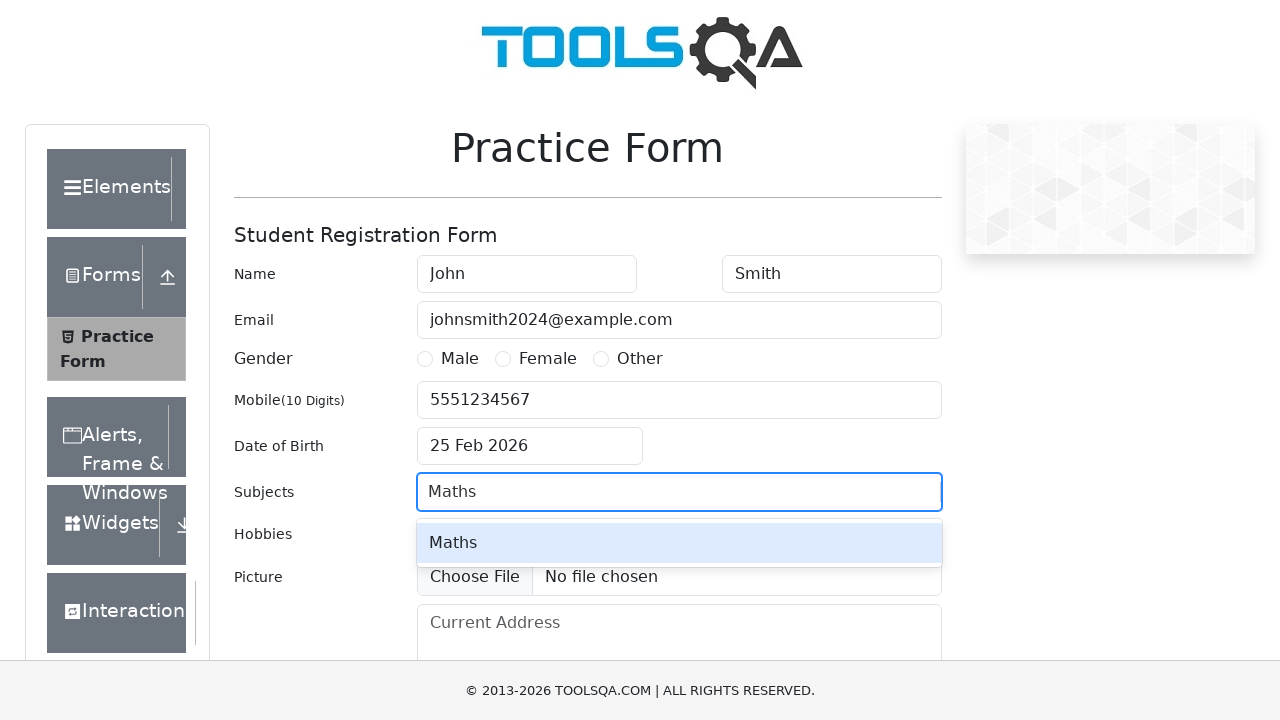

Pressed Enter to confirm subject selection on #subjectsInput
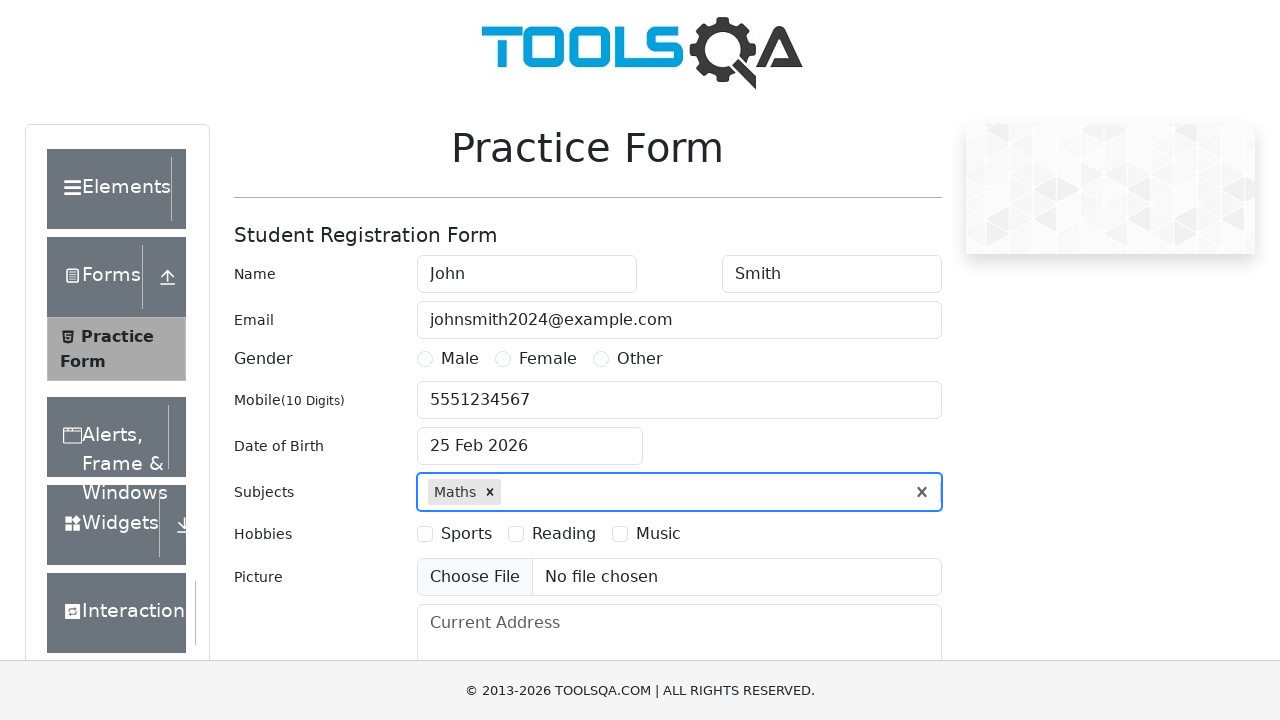

Selected Male gender radio button at (460, 359) on label[for='gender-radio-1']
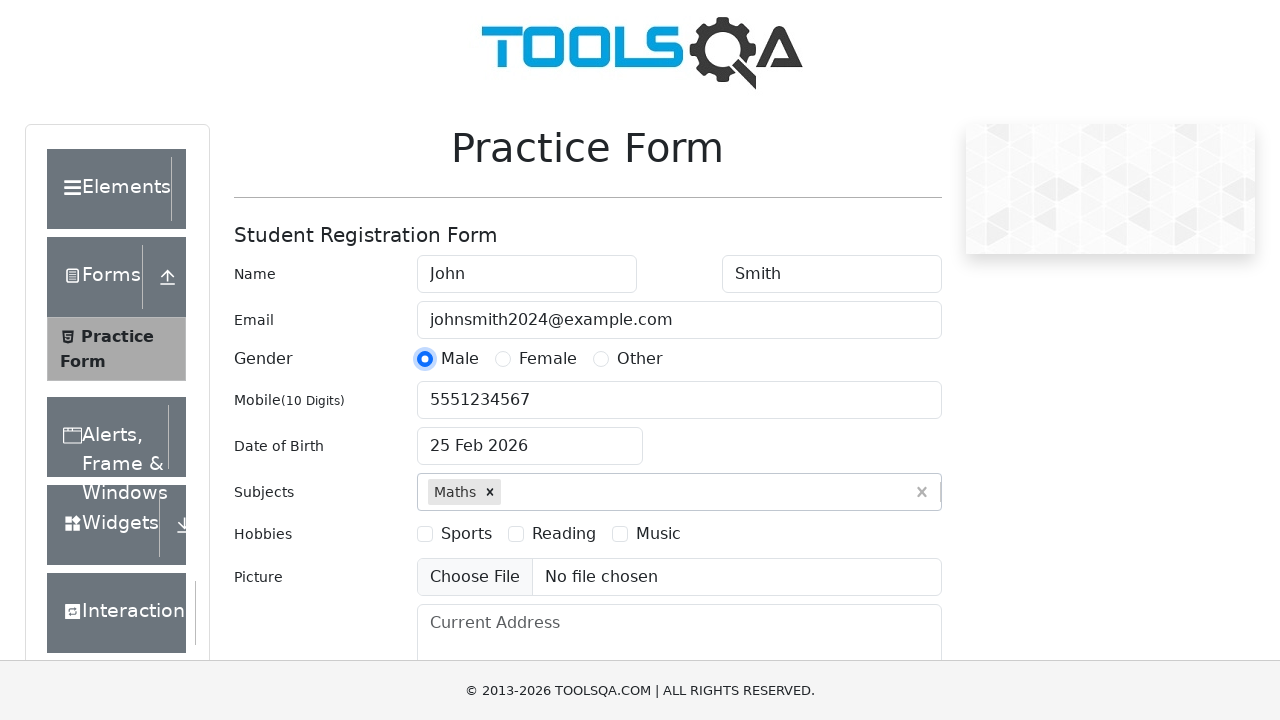

Selected Sports checkbox at (466, 534) on label[for='hobbies-checkbox-1']
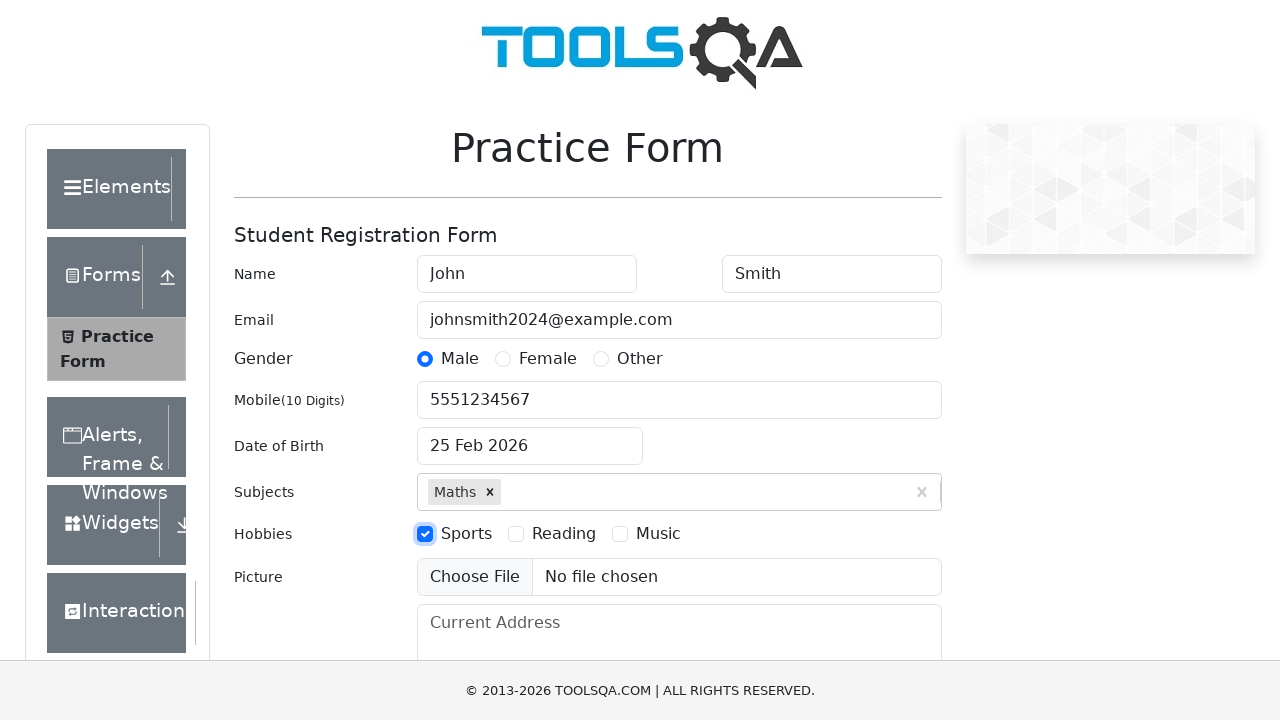

Selected Music checkbox at (658, 534) on label[for='hobbies-checkbox-3']
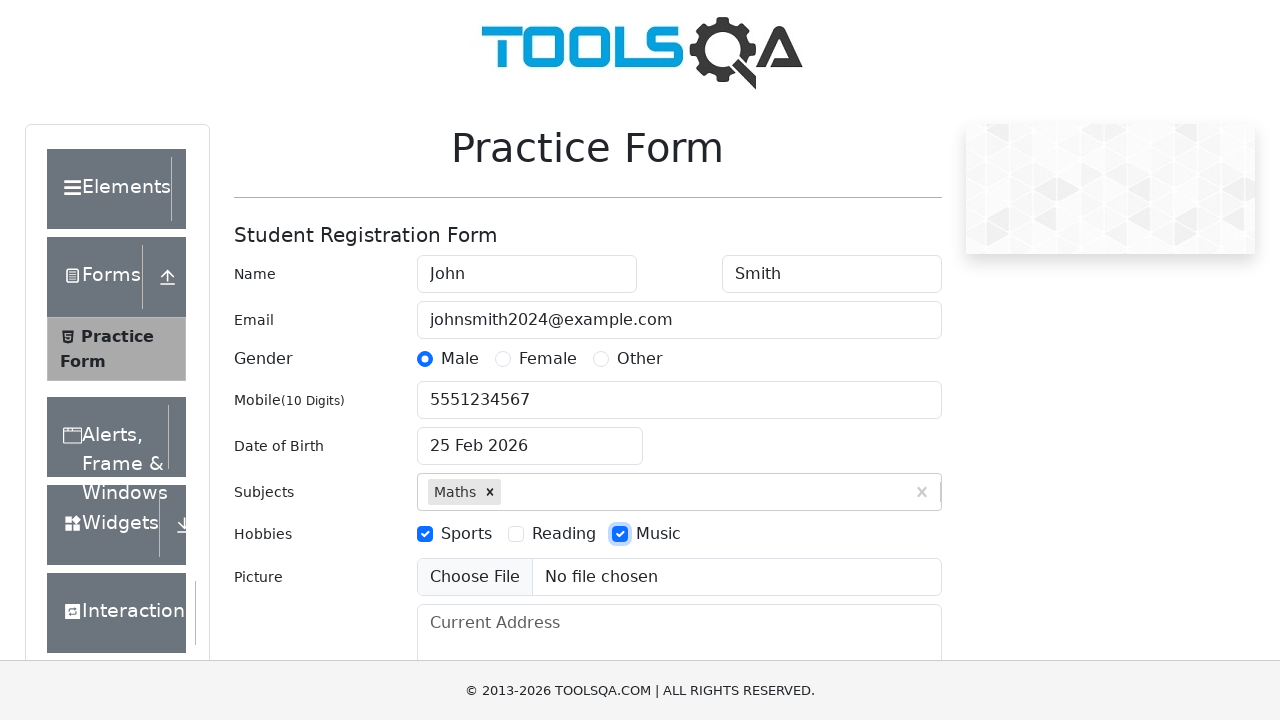

Clicked date of birth input to open date picker at (530, 446) on #dateOfBirthInput
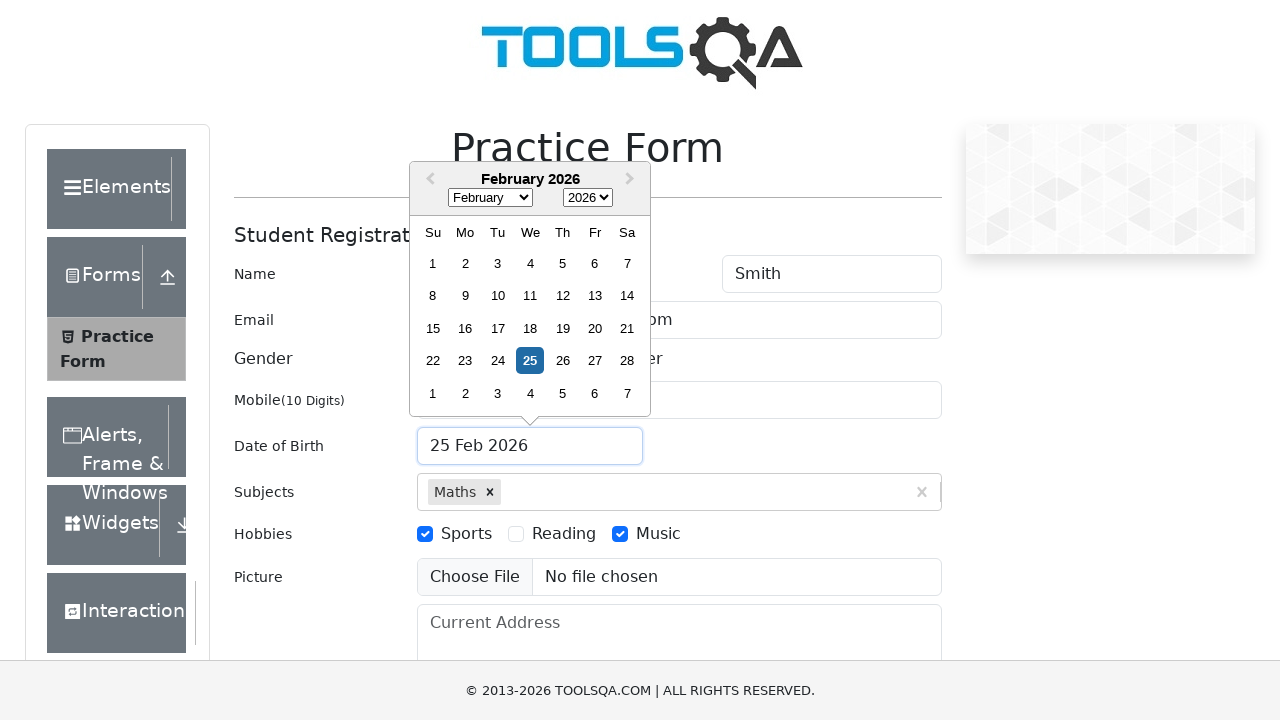

Selected November in date picker month dropdown on .react-datepicker__month-select
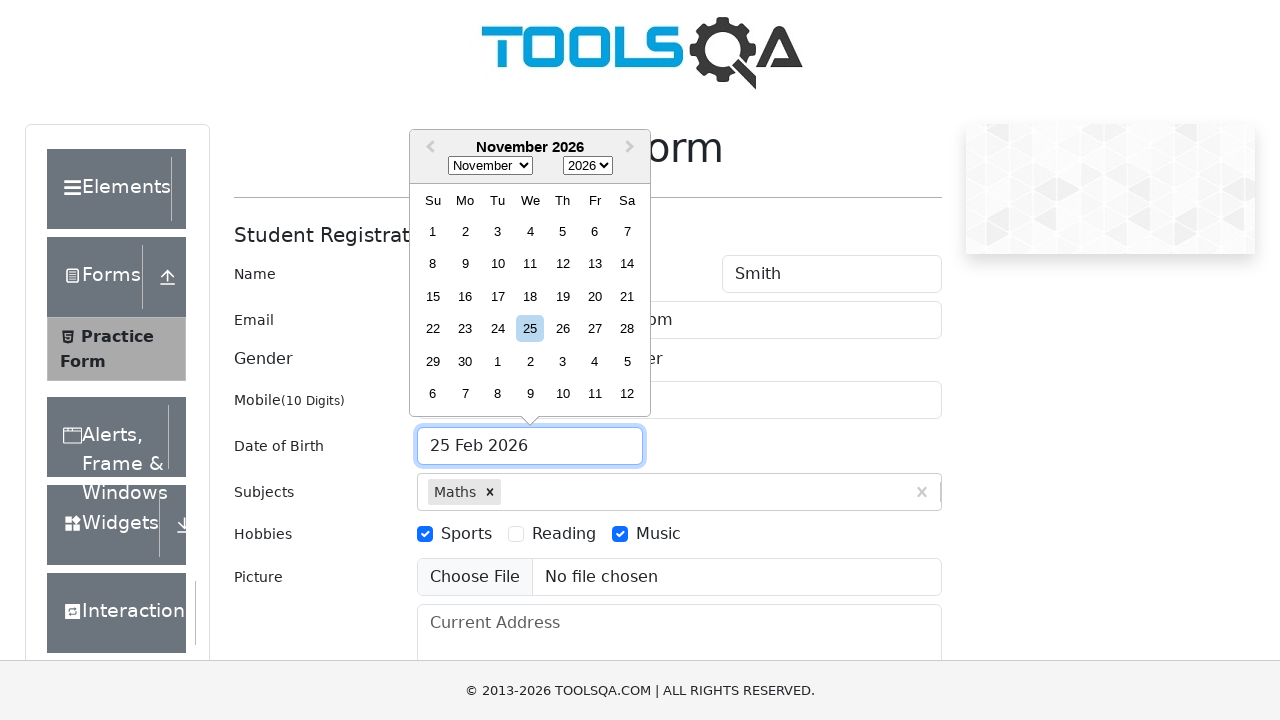

Selected 1999 in date picker year dropdown on .react-datepicker__year-select
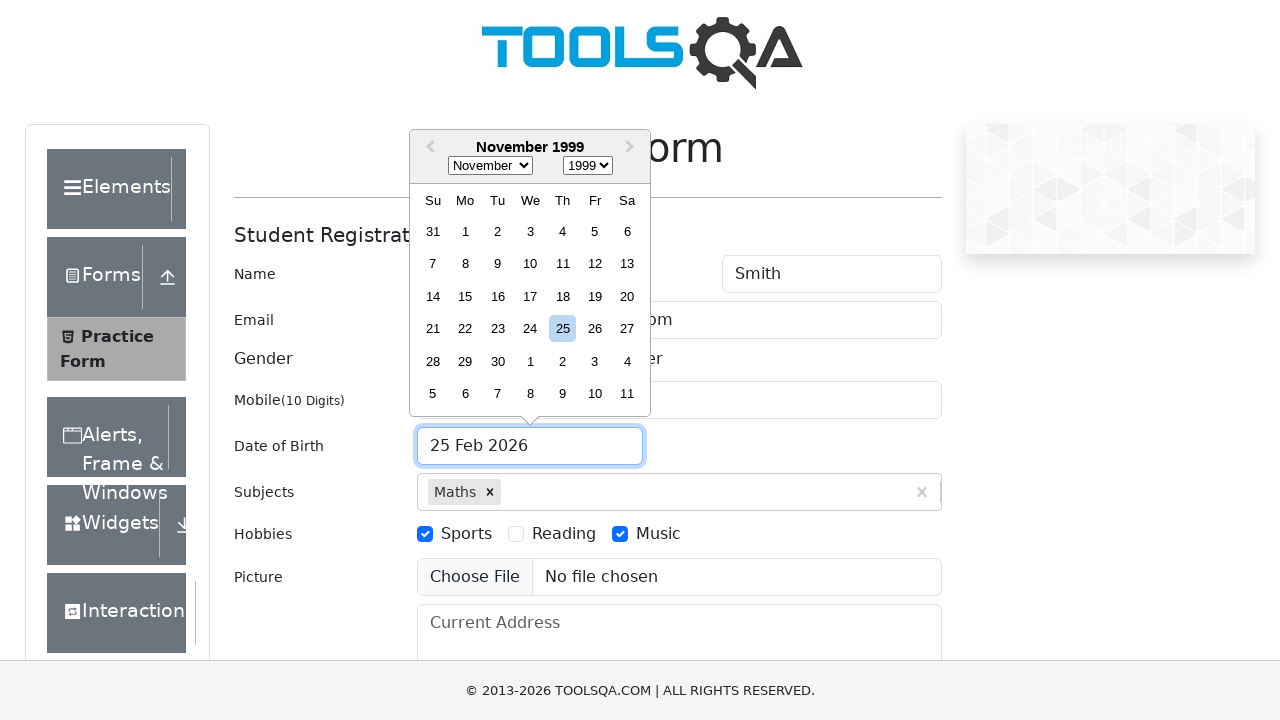

Selected day 15 in date picker at (465, 296) on xpath=//div[contains(@class, 'react-datepicker__day') and text()='15']
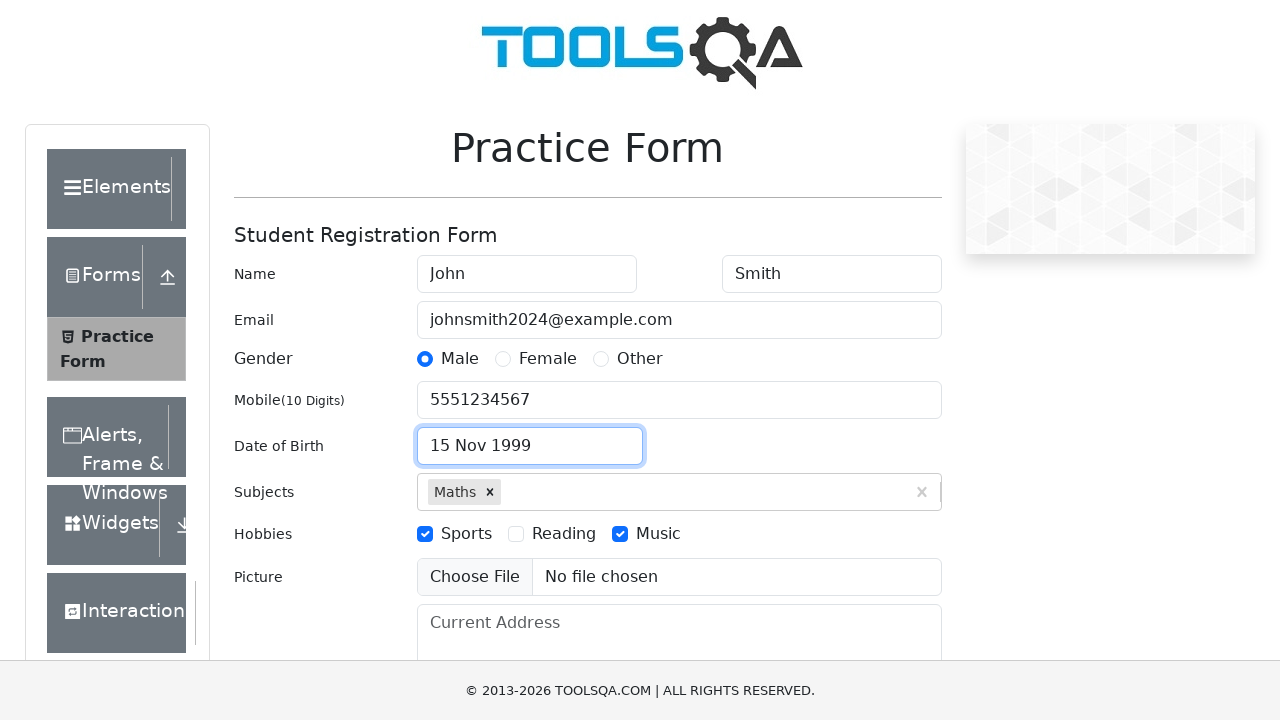

Filled current address field with complete address on #currentAddress
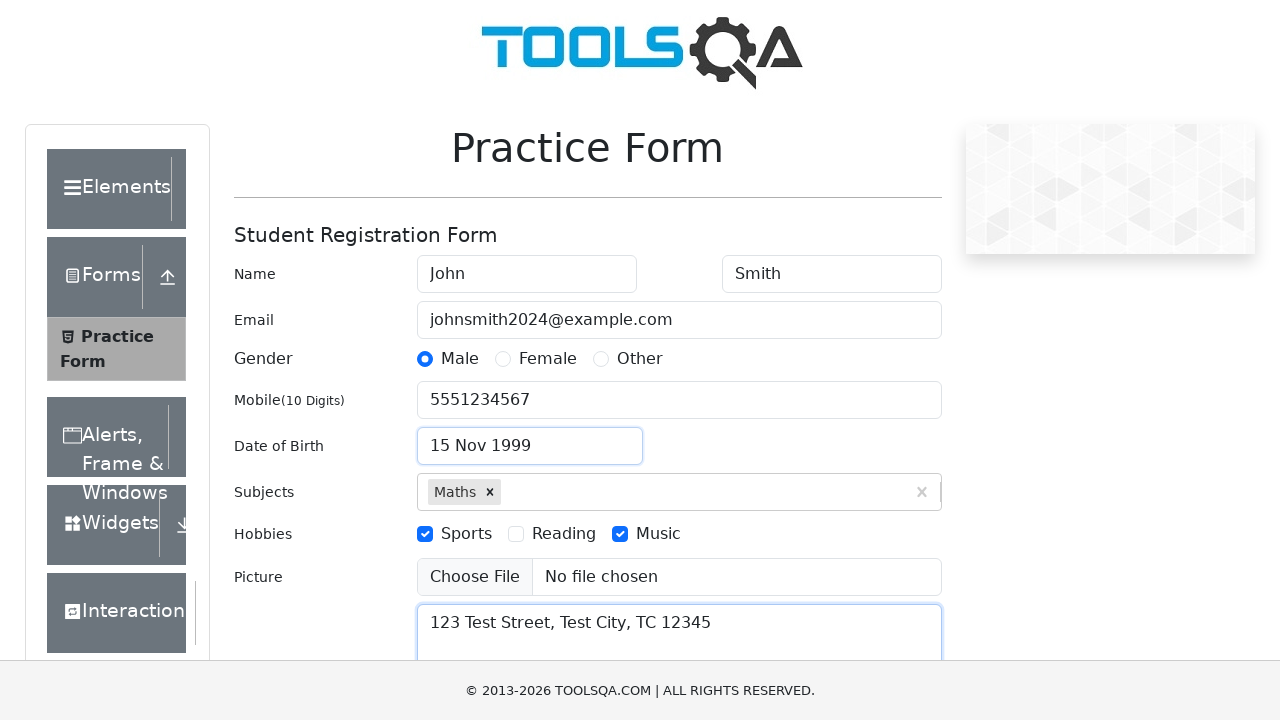

Clicked state dropdown to open options at (527, 437) on #state
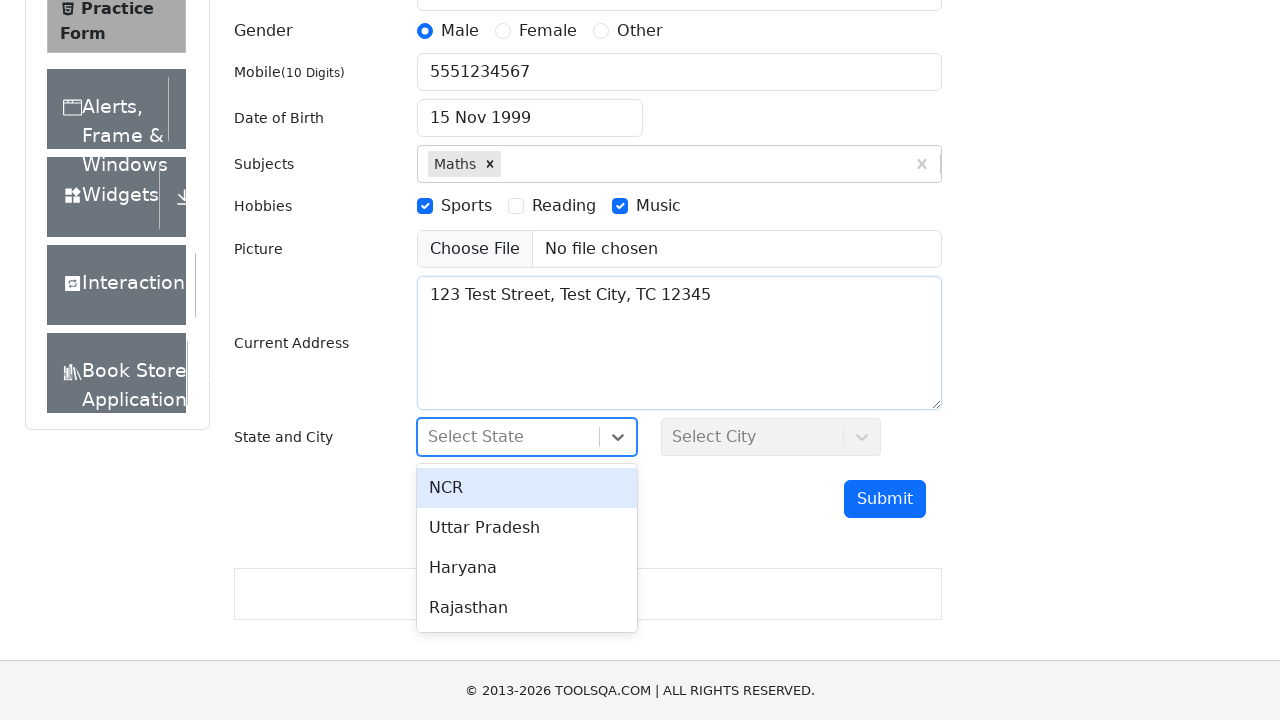

Selected NCR state at (527, 488) on xpath=//div[text()='NCR']
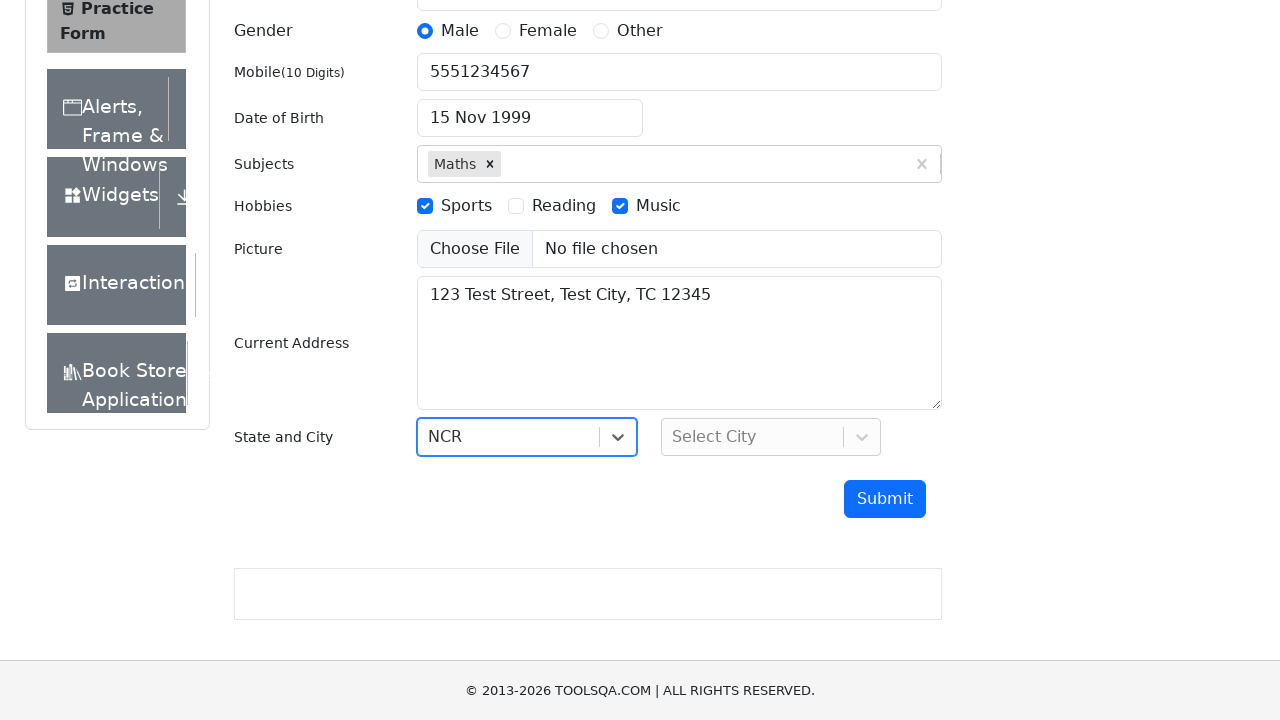

Clicked city dropdown to open options at (771, 437) on #city
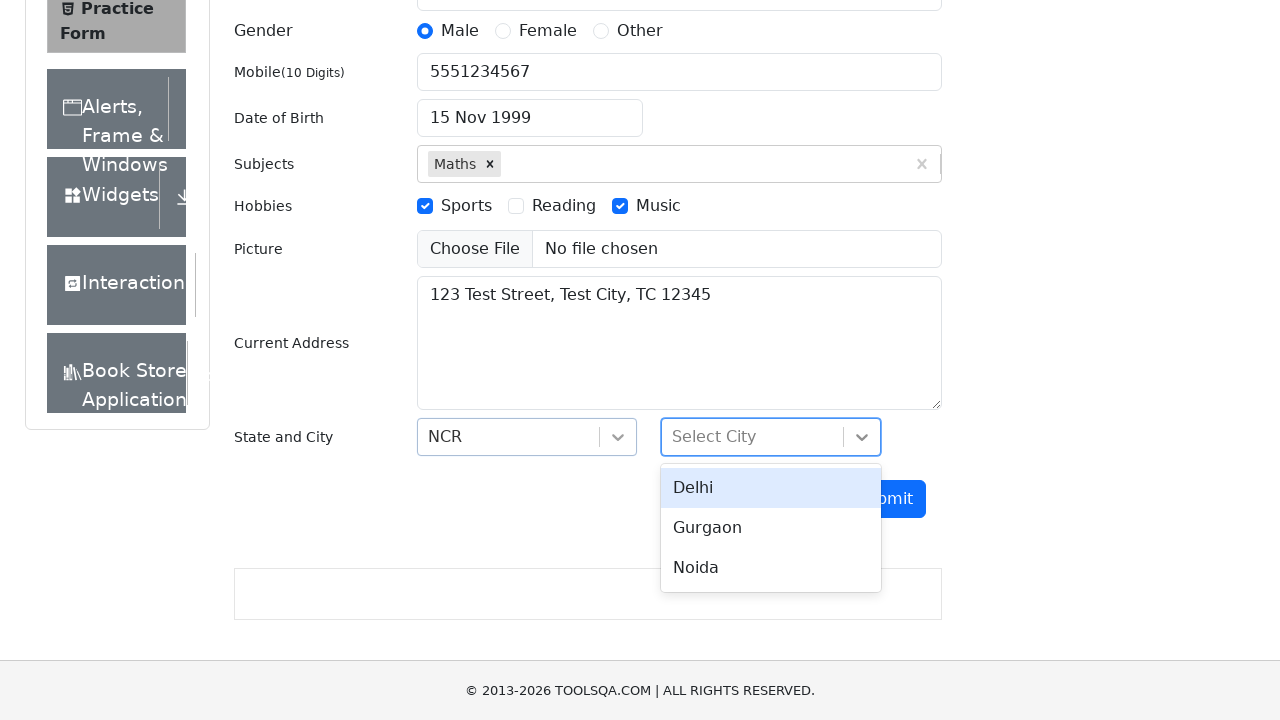

Selected Delhi city at (771, 488) on xpath=//div[text()='Delhi']
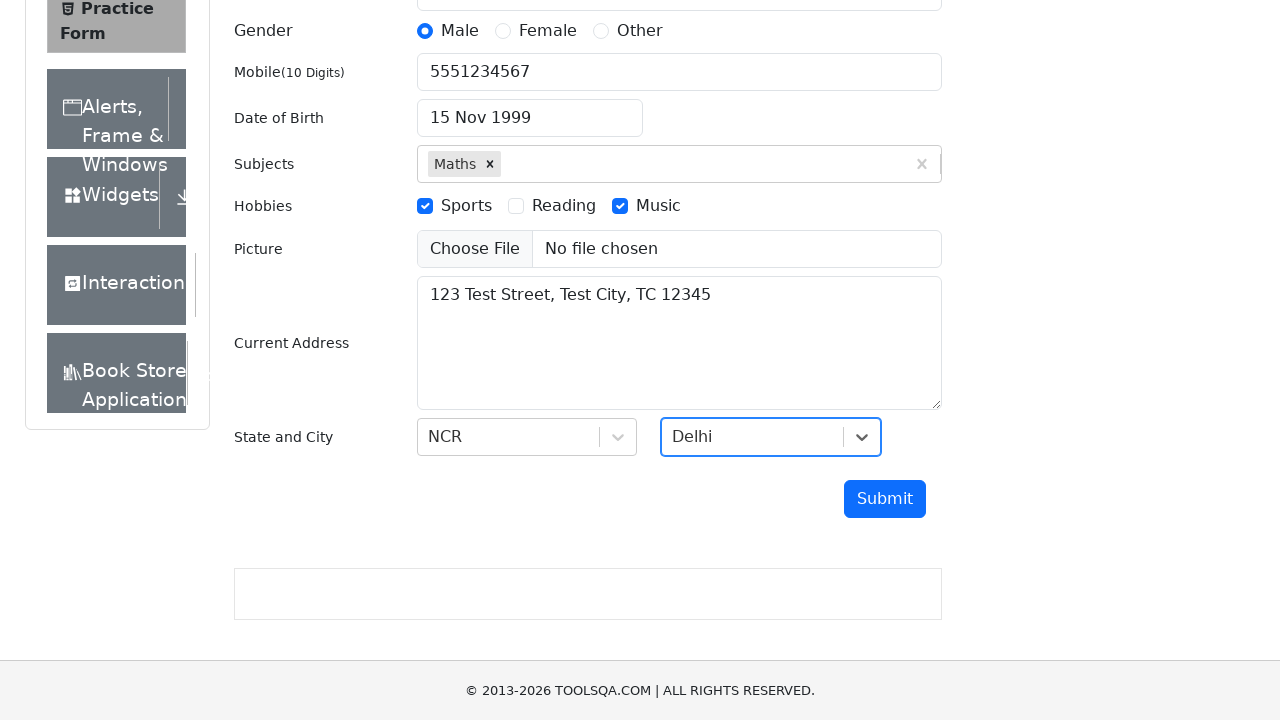

Clicked submit button to submit the form at (885, 499) on #submit
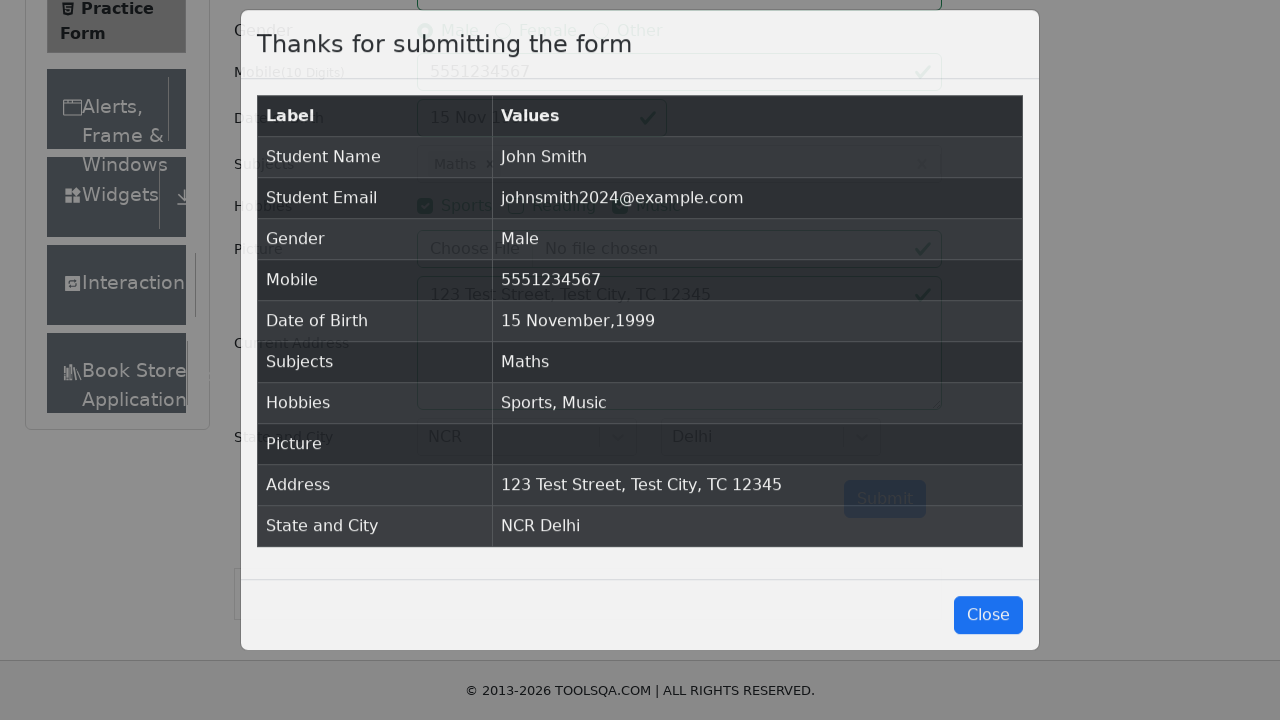

Form submission modal appeared successfully
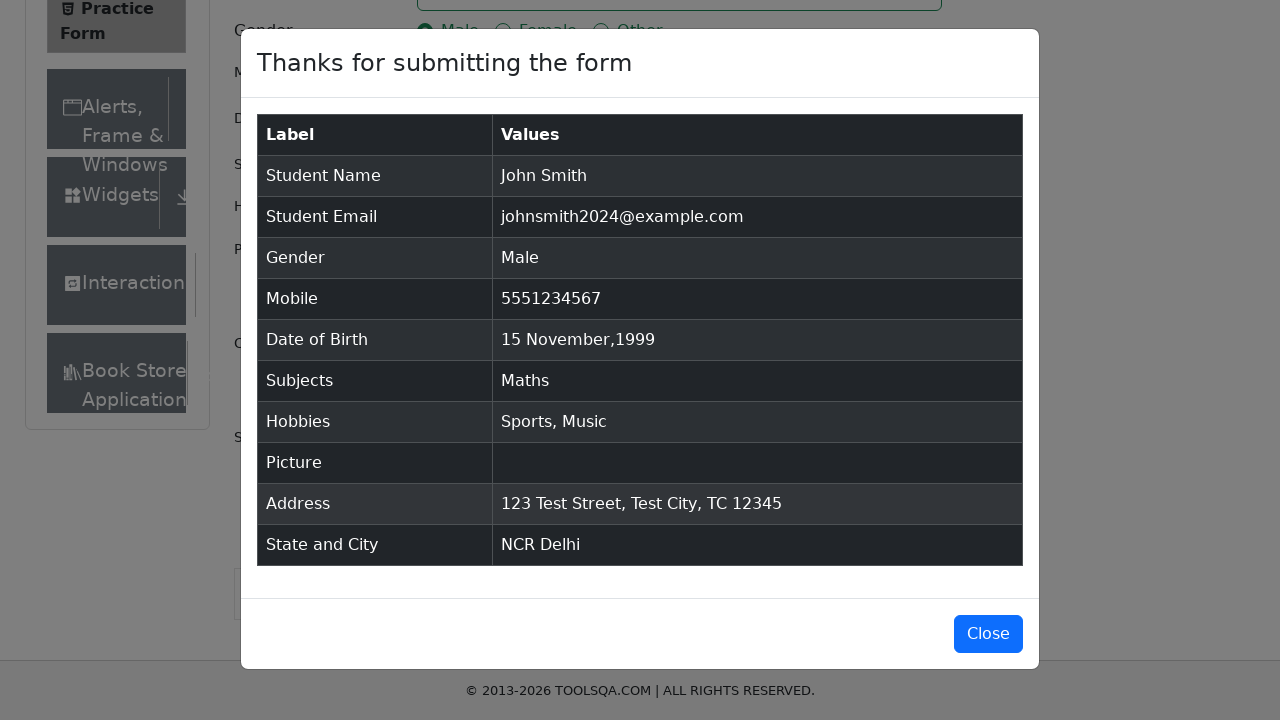

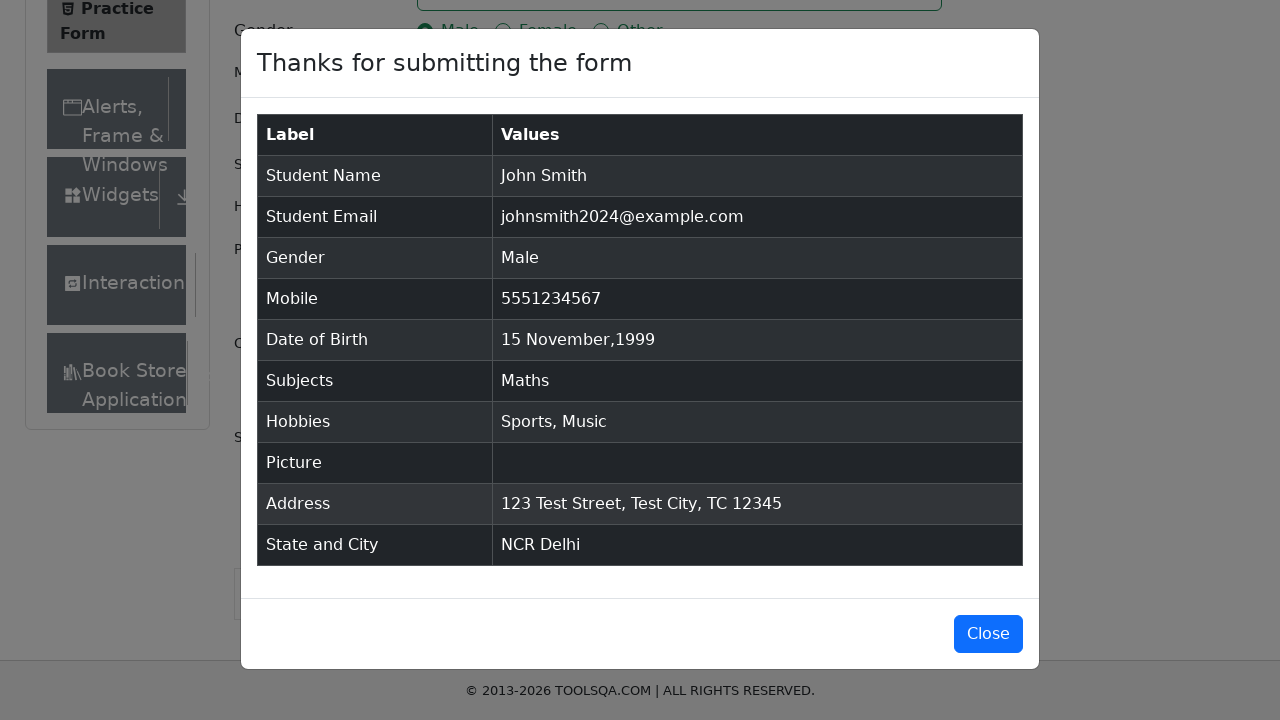